Solves a math problem by reading a value from the page, calculating the result using a logarithmic formula, filling the answer, selecting checkboxes and radio buttons, and submitting the form

Starting URL: https://suninjuly.github.io/math.html

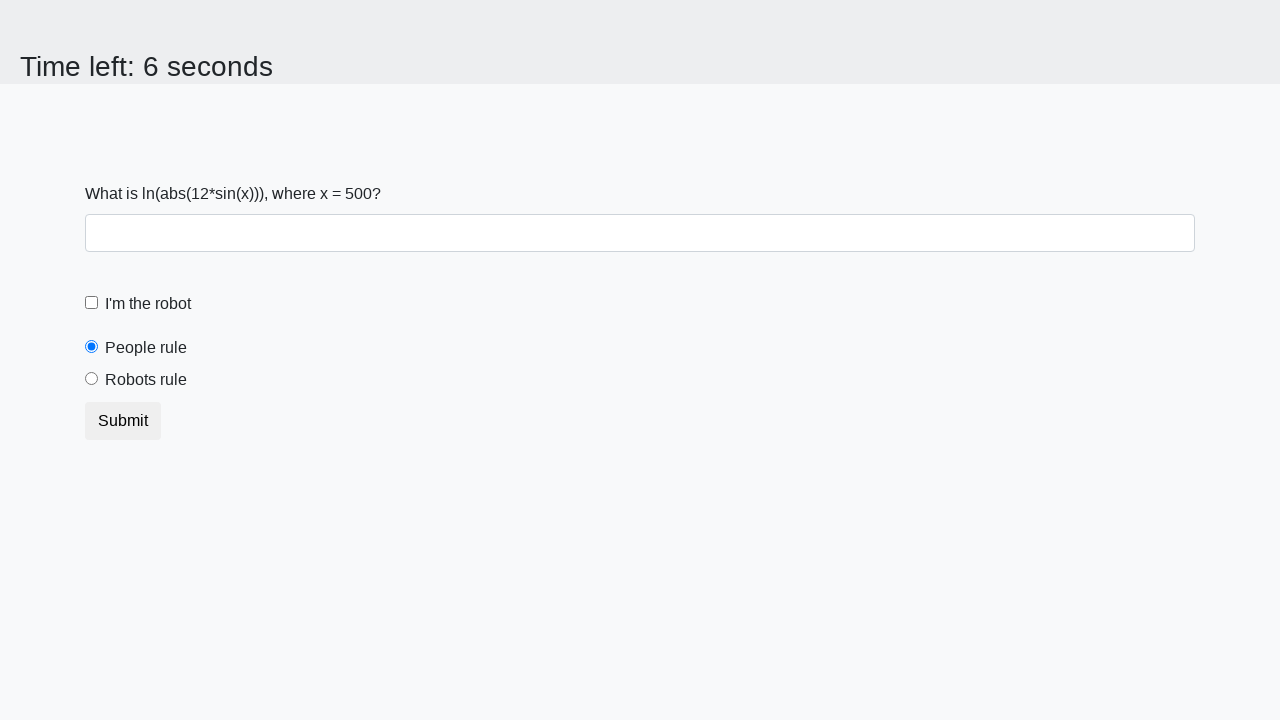

Located the x value element on the page
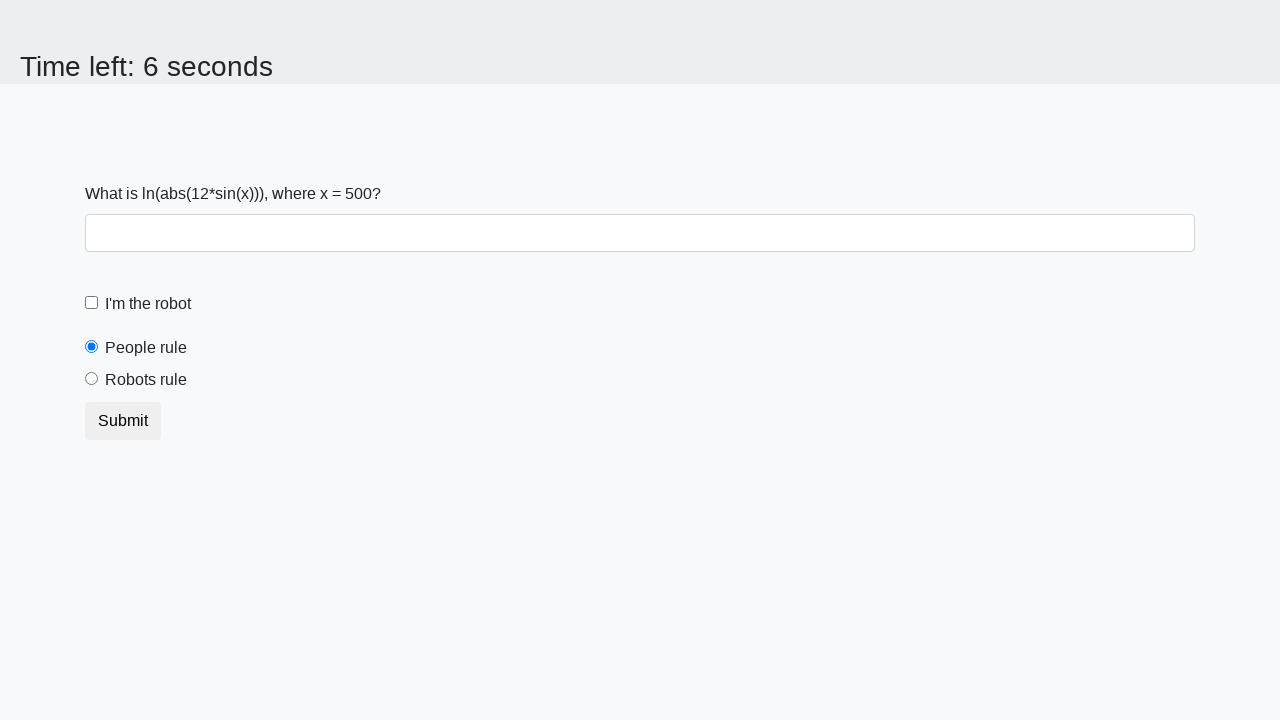

Extracted x value from page: 500.0
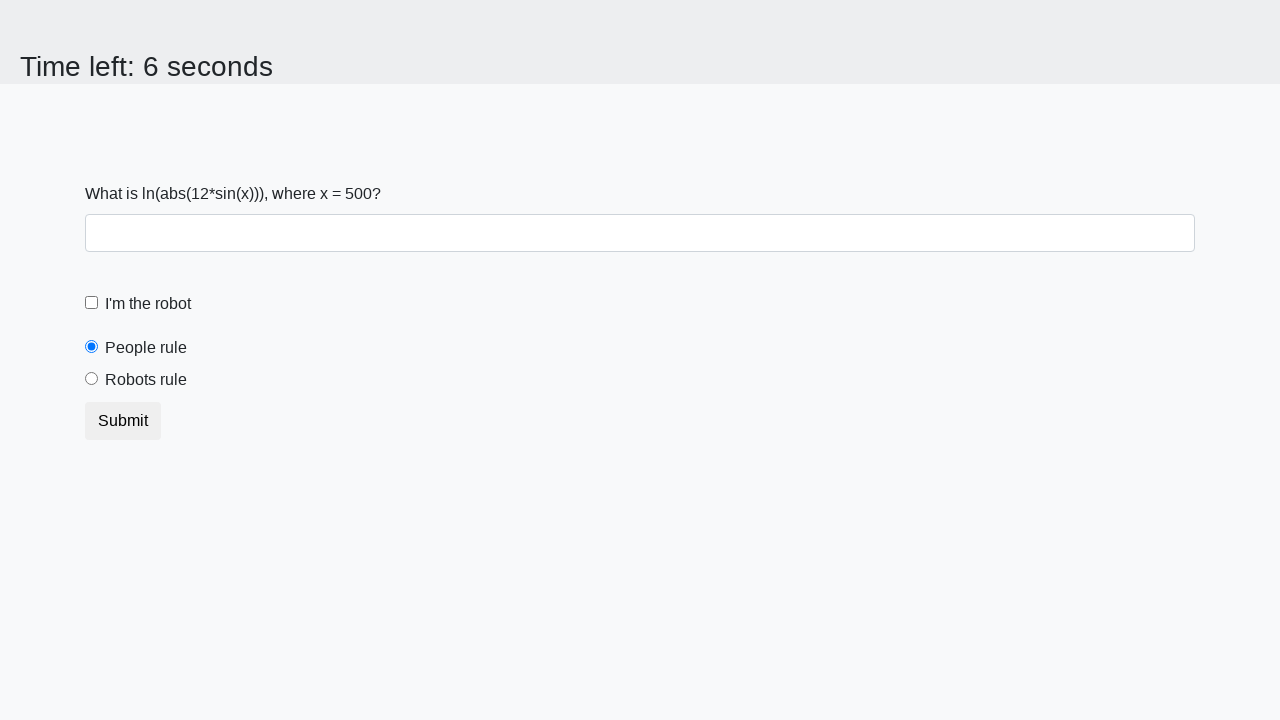

Calculated result using logarithmic formula: 1.7251319523453907
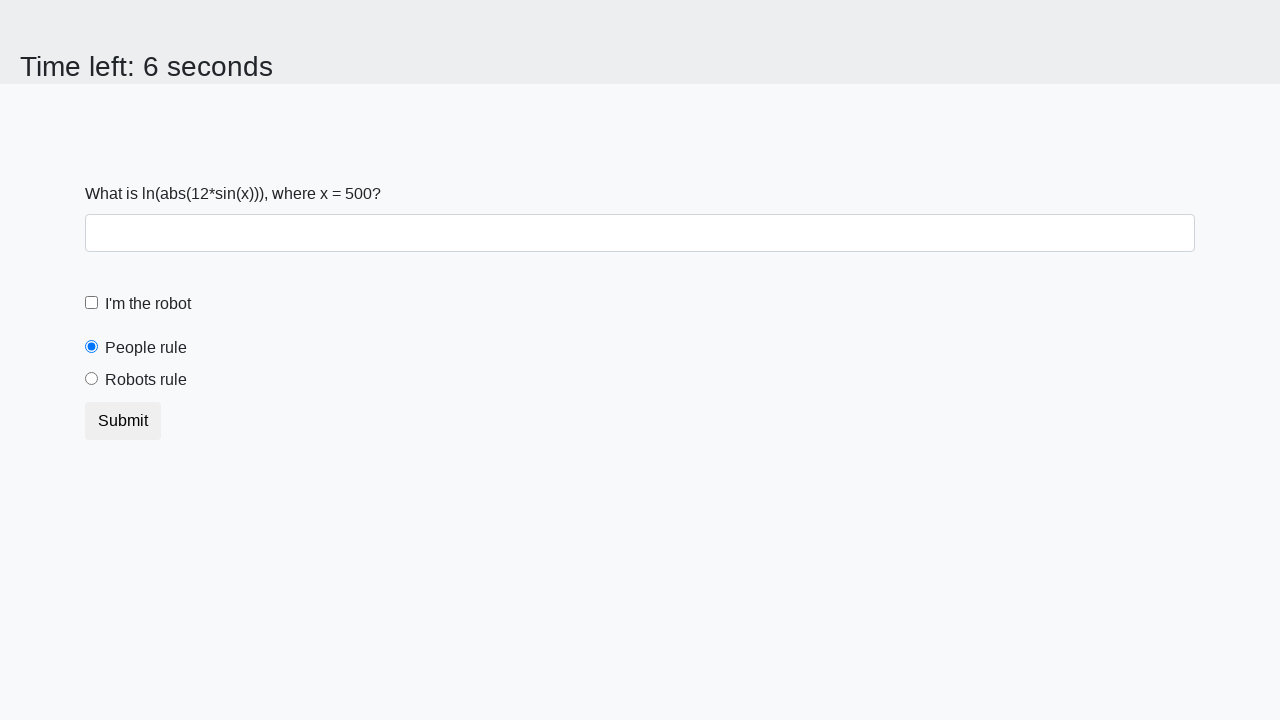

Filled answer field with calculated result: 1.7251319523453907 on #answer
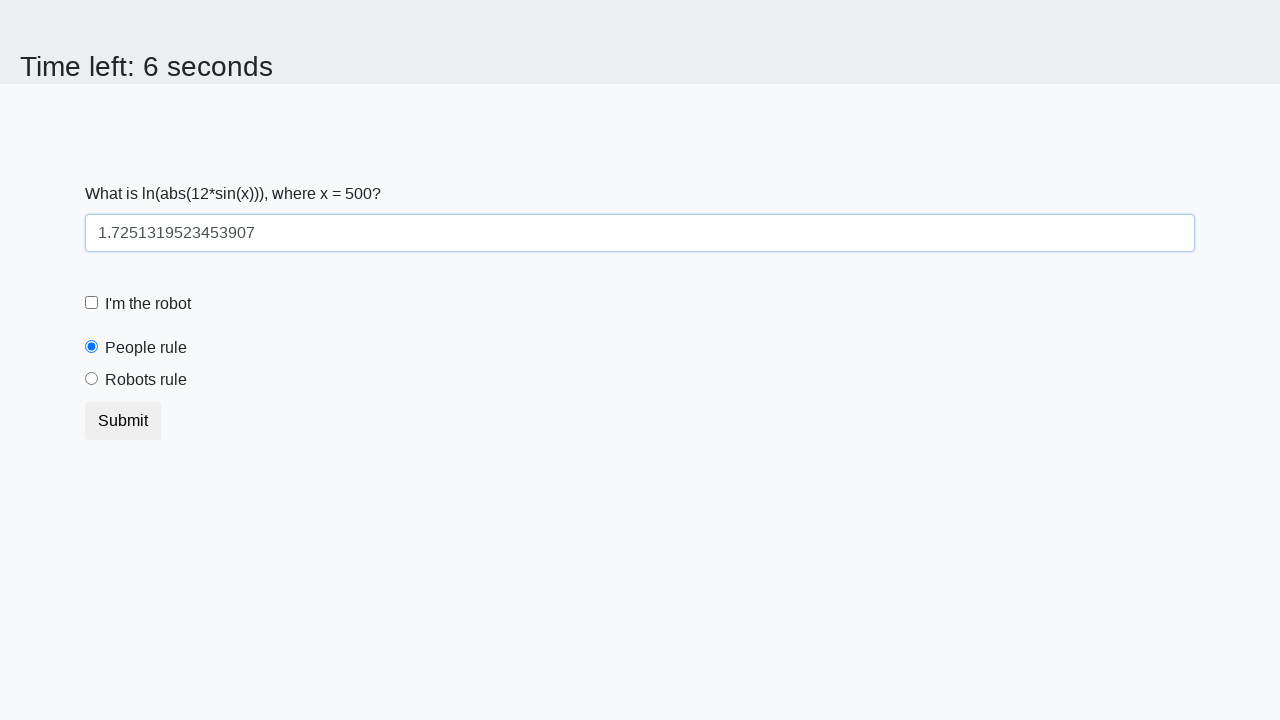

Checked the 'I'm the robot' checkbox at (148, 304) on [for='robotCheckbox']
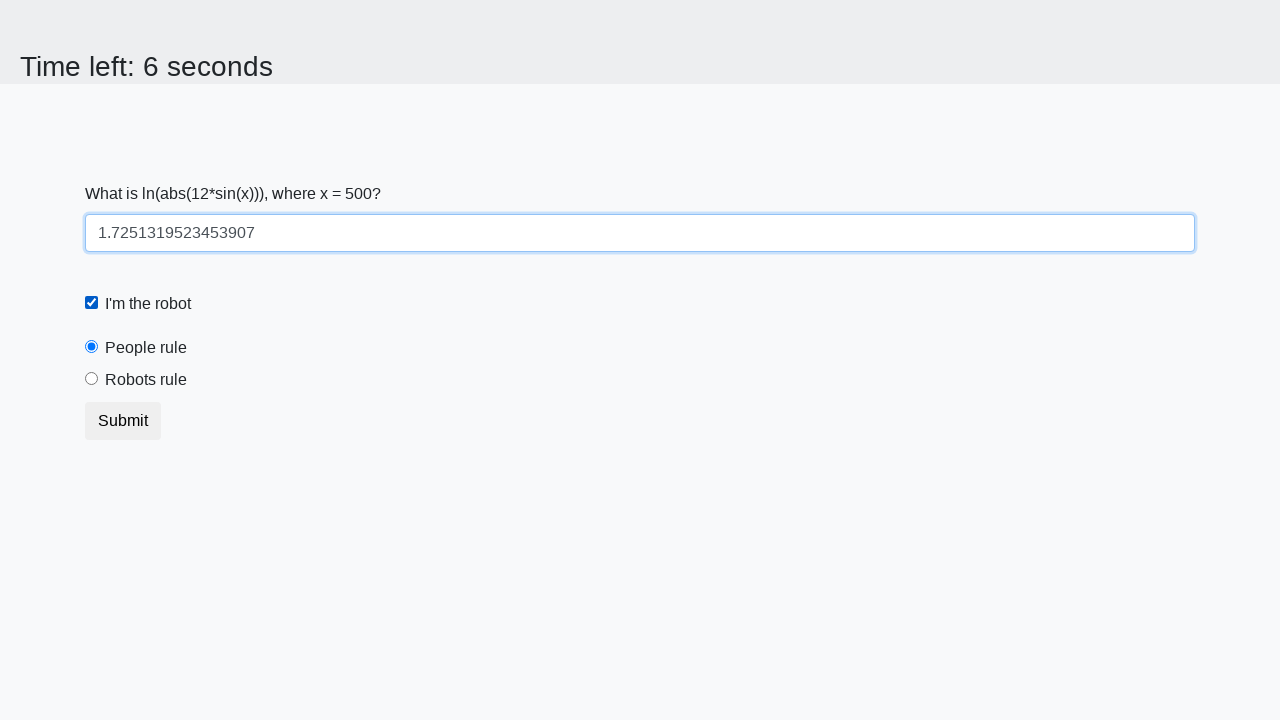

Selected the 'Robots rule' radio button at (146, 380) on [for='robotsRule']
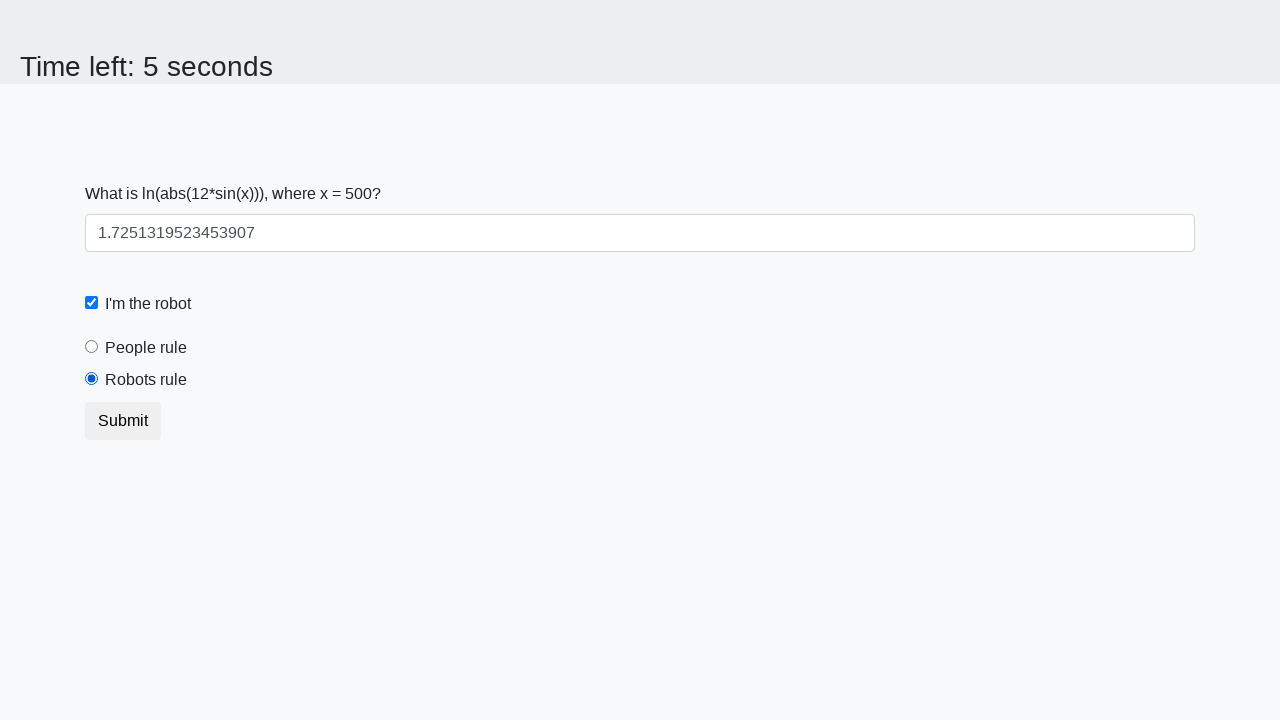

Clicked submit button to submit the form at (123, 421) on button
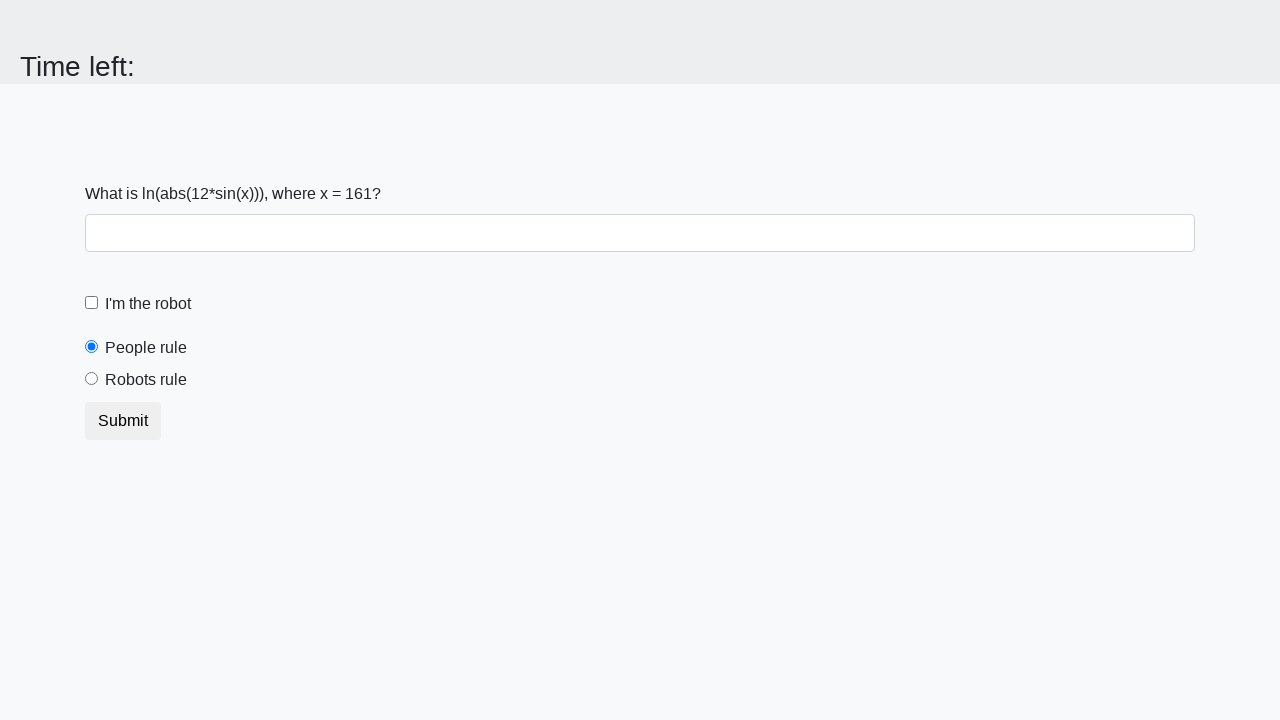

Waited for alert dialog to appear
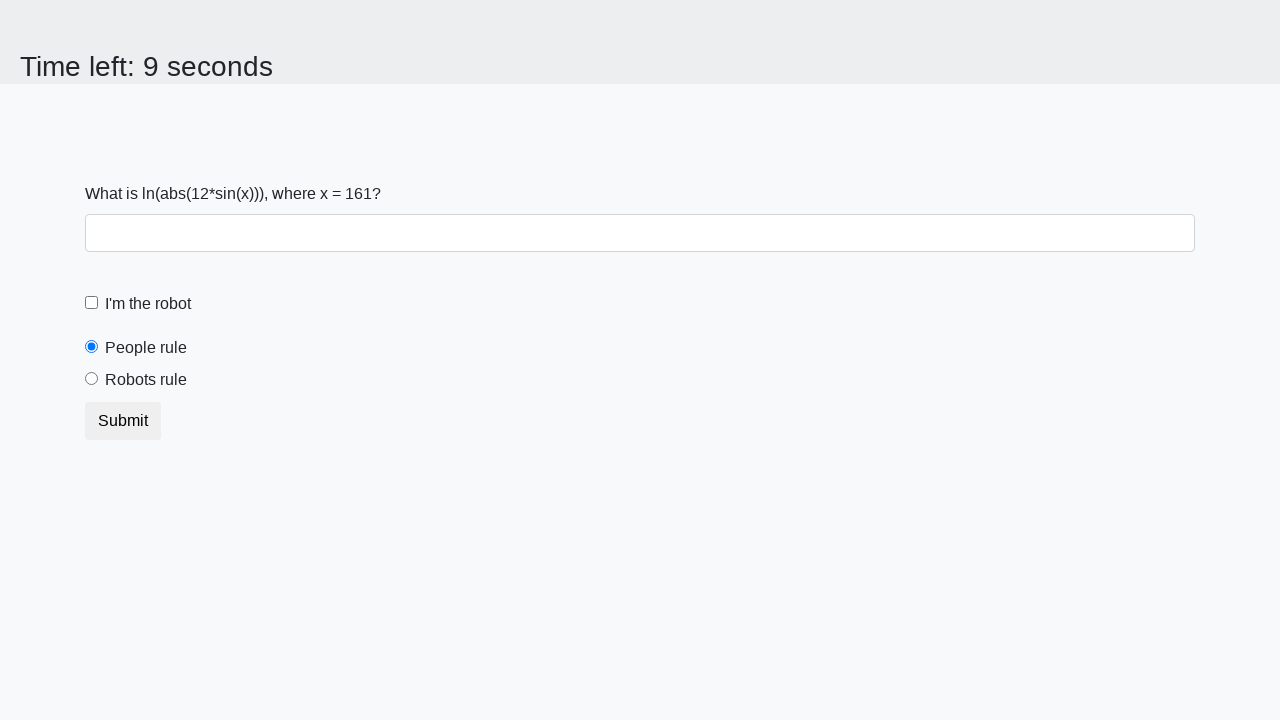

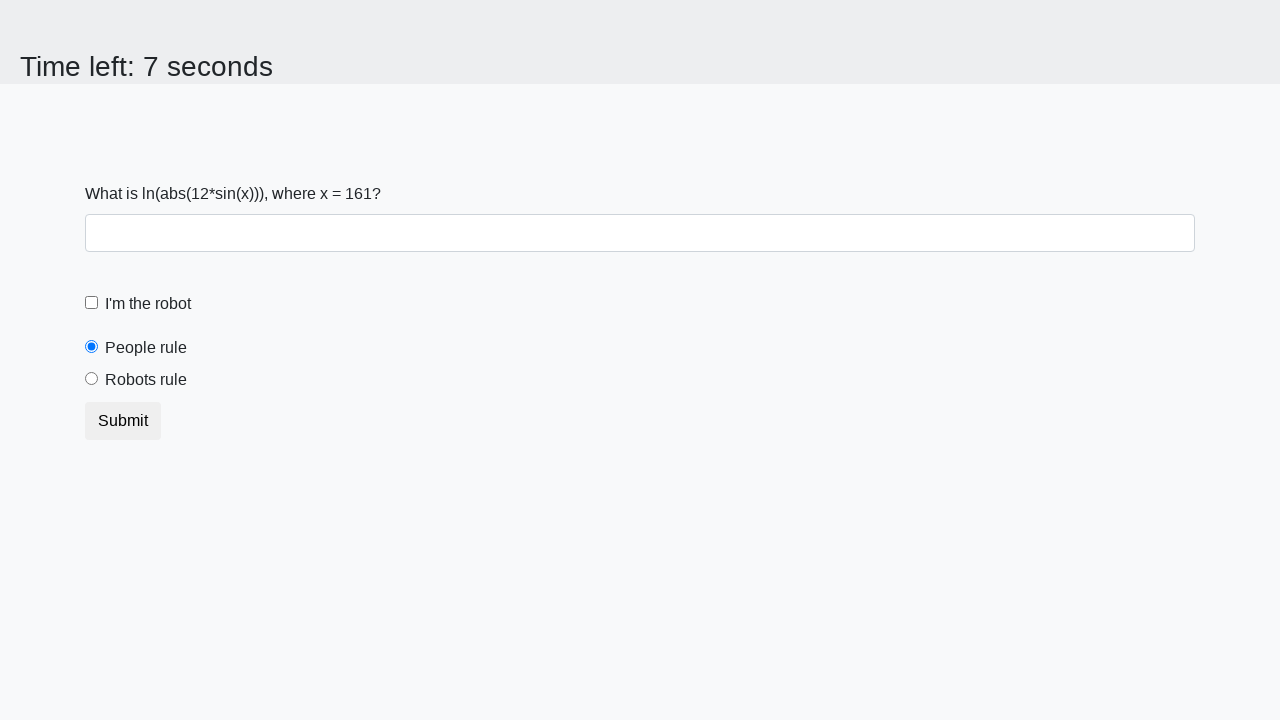